Tests the Starbucks Korea store locator by navigating through the region search functionality, selecting a province and district, clicking on a store to view its details, and then closing the detail popup.

Starting URL: https://www.starbucks.co.kr/store/store_map.do

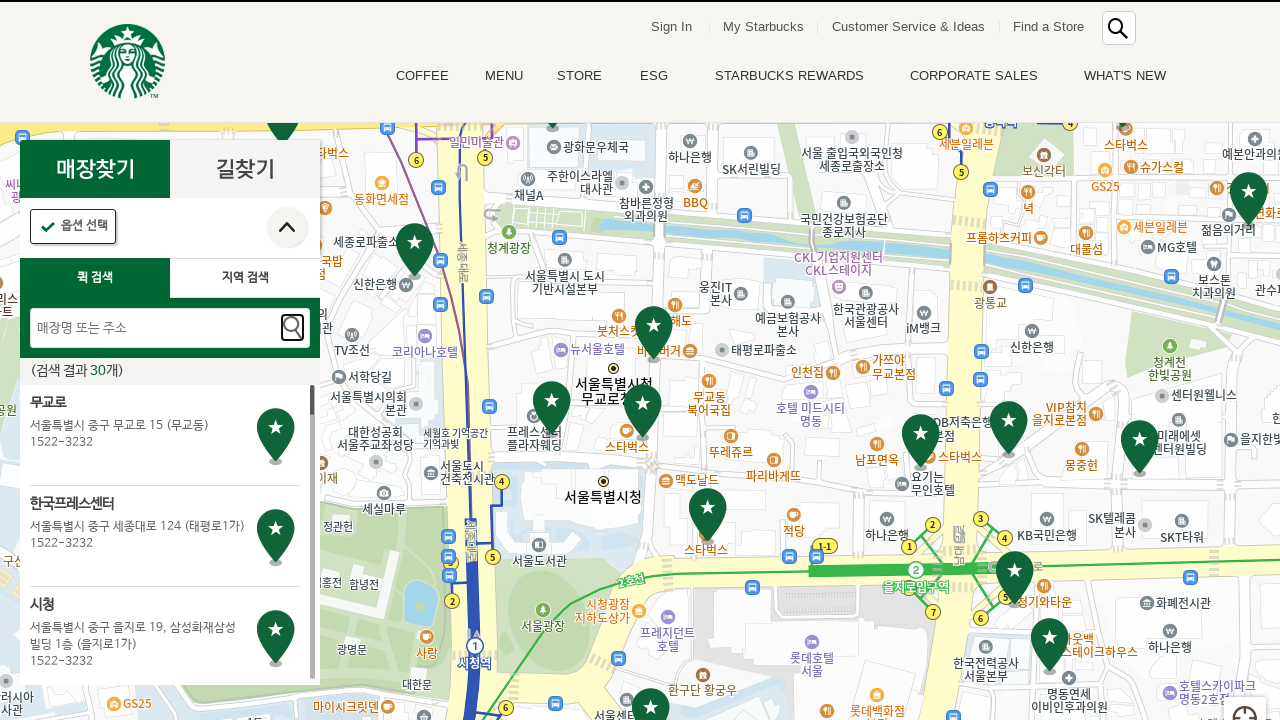

Page fully loaded and network idle
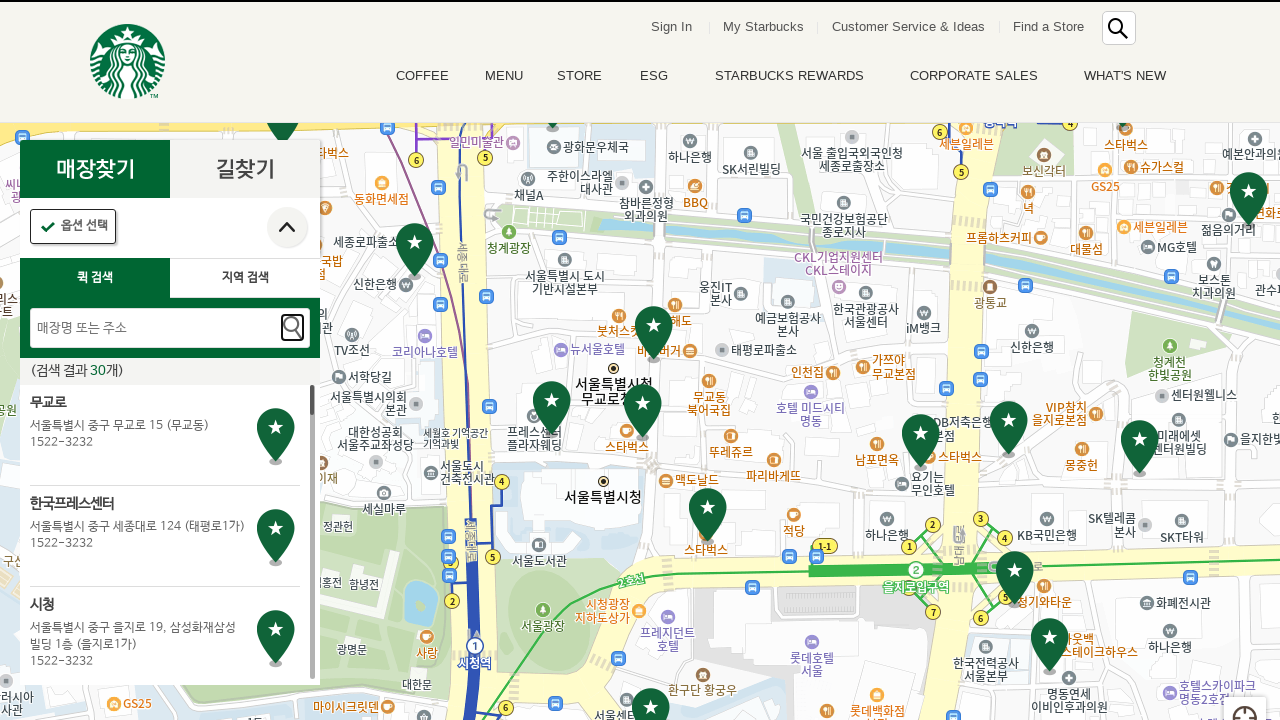

Clicked on region search tab at (245, 278) on #container > div > form > fieldset > div > section > article.find_store_cont > a
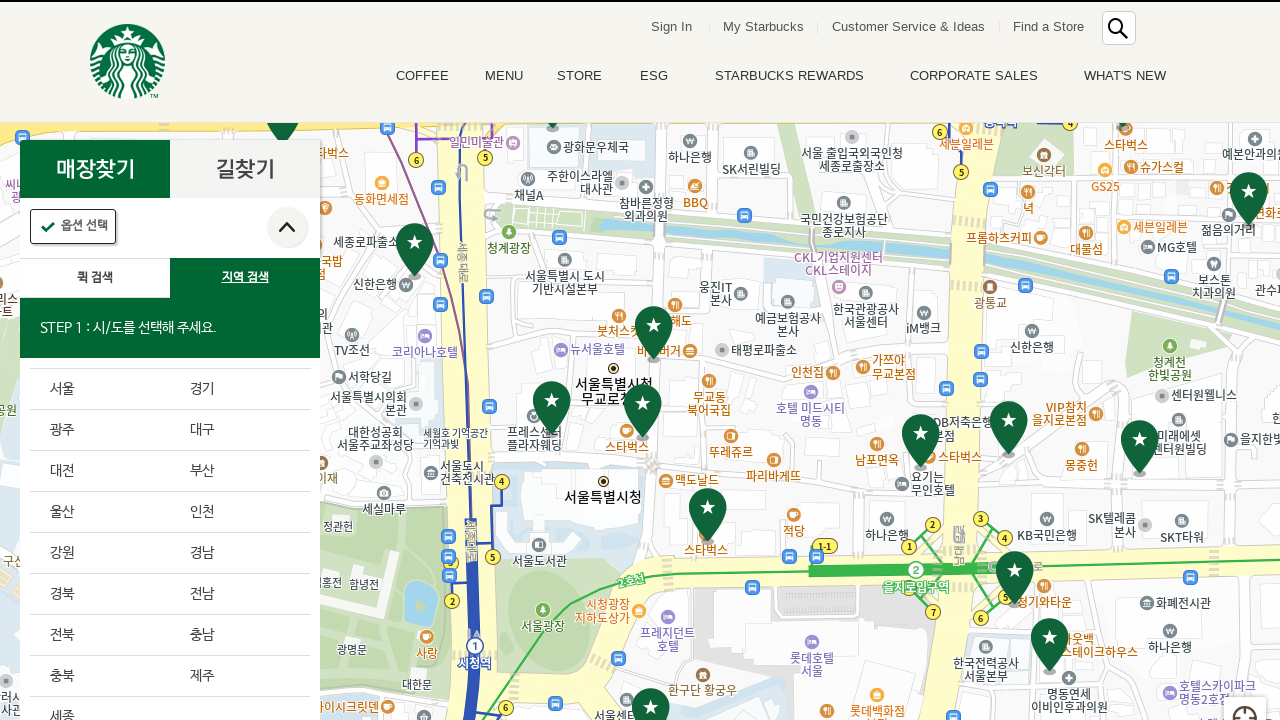

Waited for region search tab to load
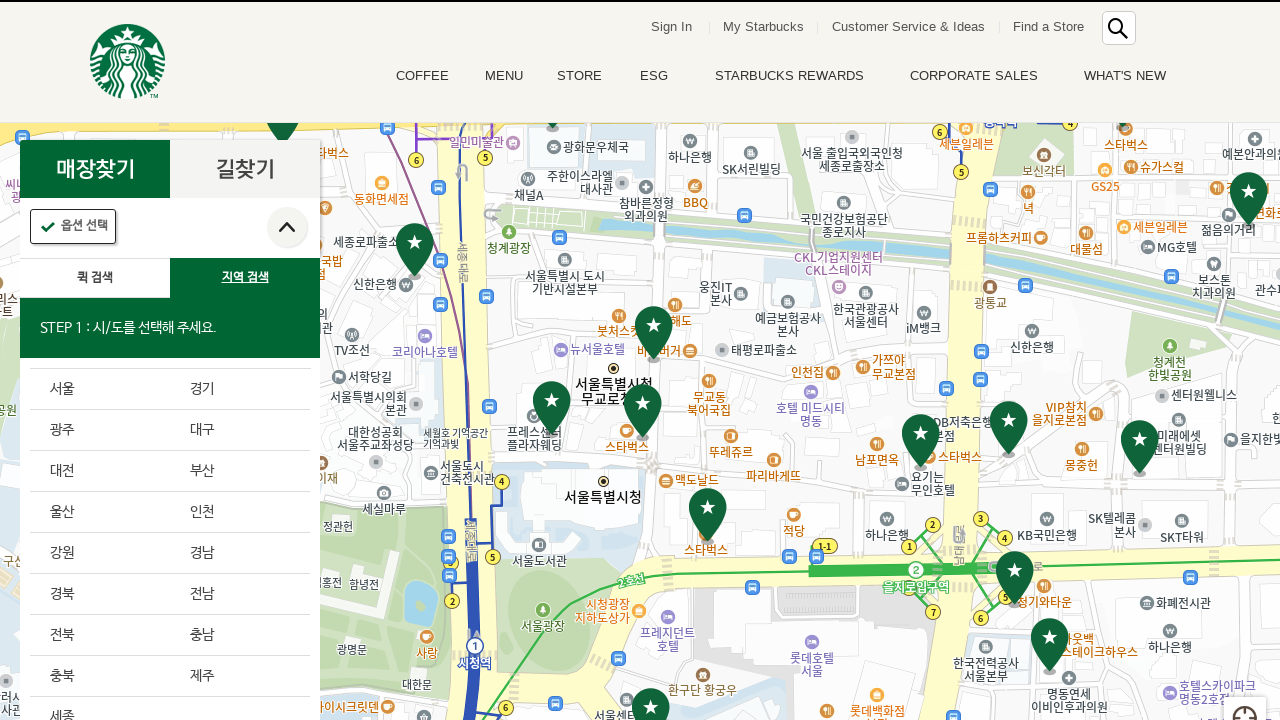

Selected province (Gyeongsan Namdo - 10th item in list) at (240, 554) on .loca_step1_cont .sido_arae_box li:nth-child(10)
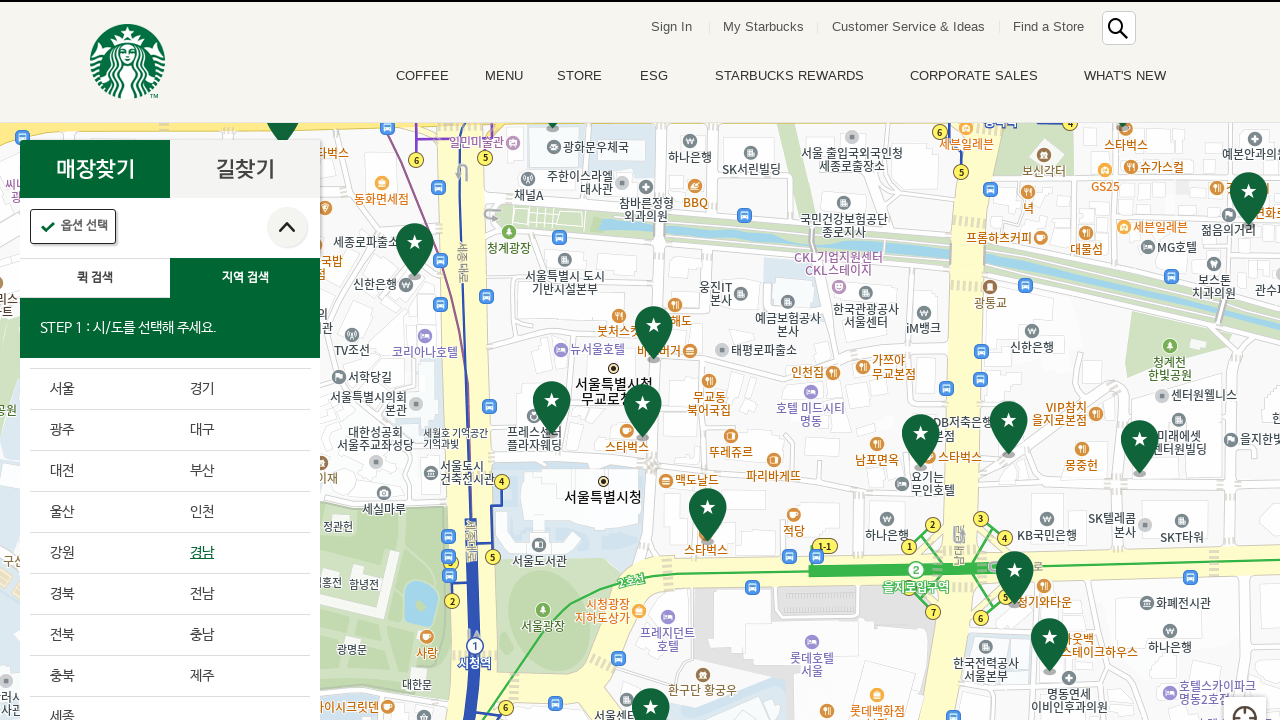

Waited for province selection to process
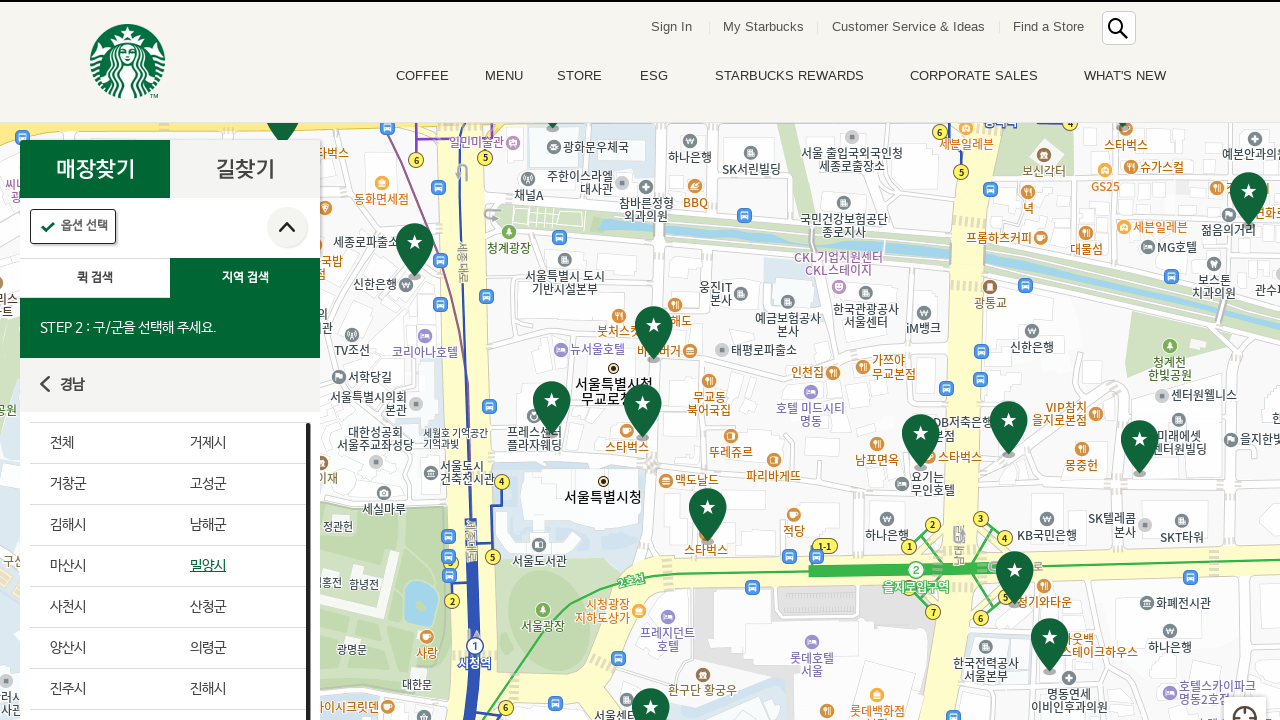

Selected '전체' (All) district option at (100, 443) on #mCSB_2_container > ul > li:nth-child(1) > a
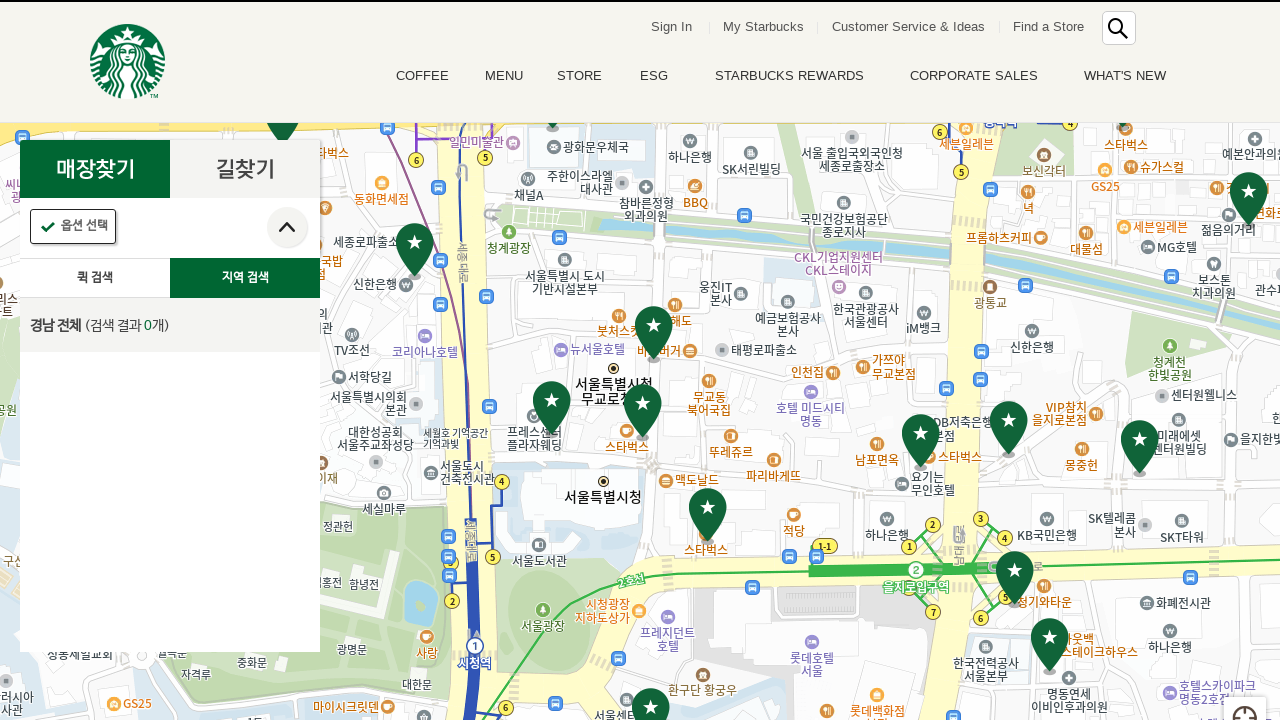

Waited for district selection to process
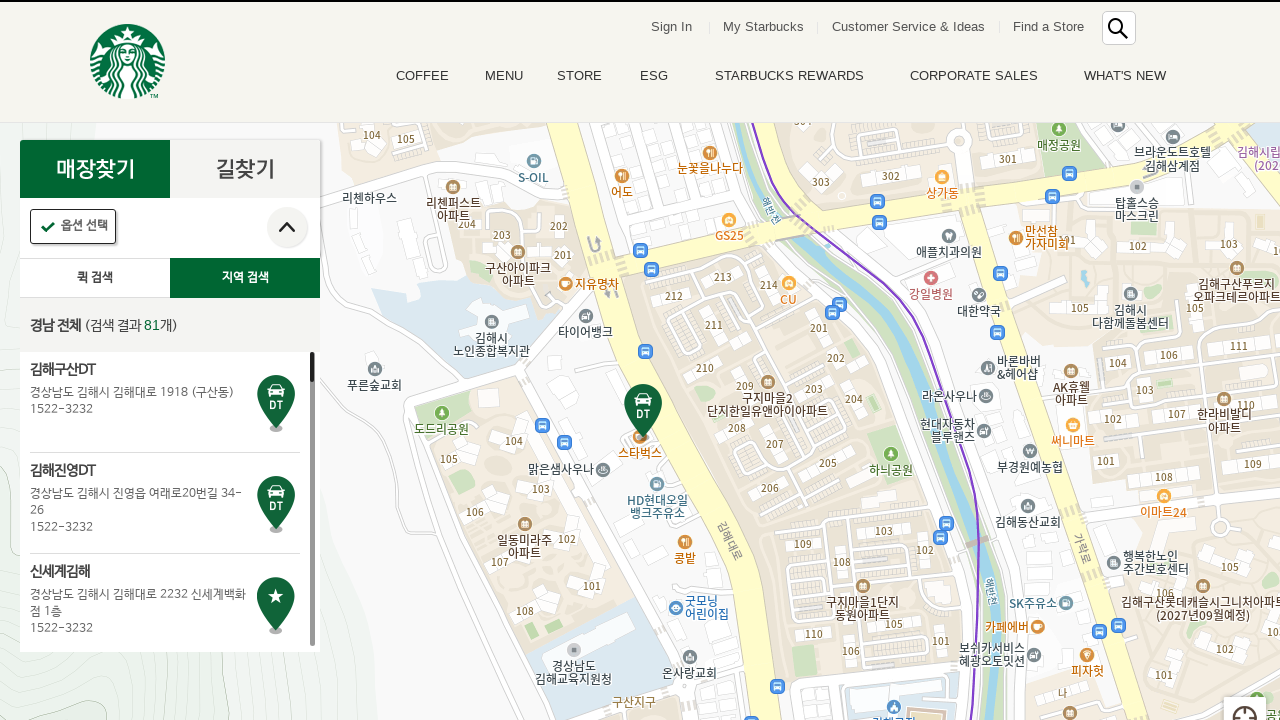

Store list loaded and visible
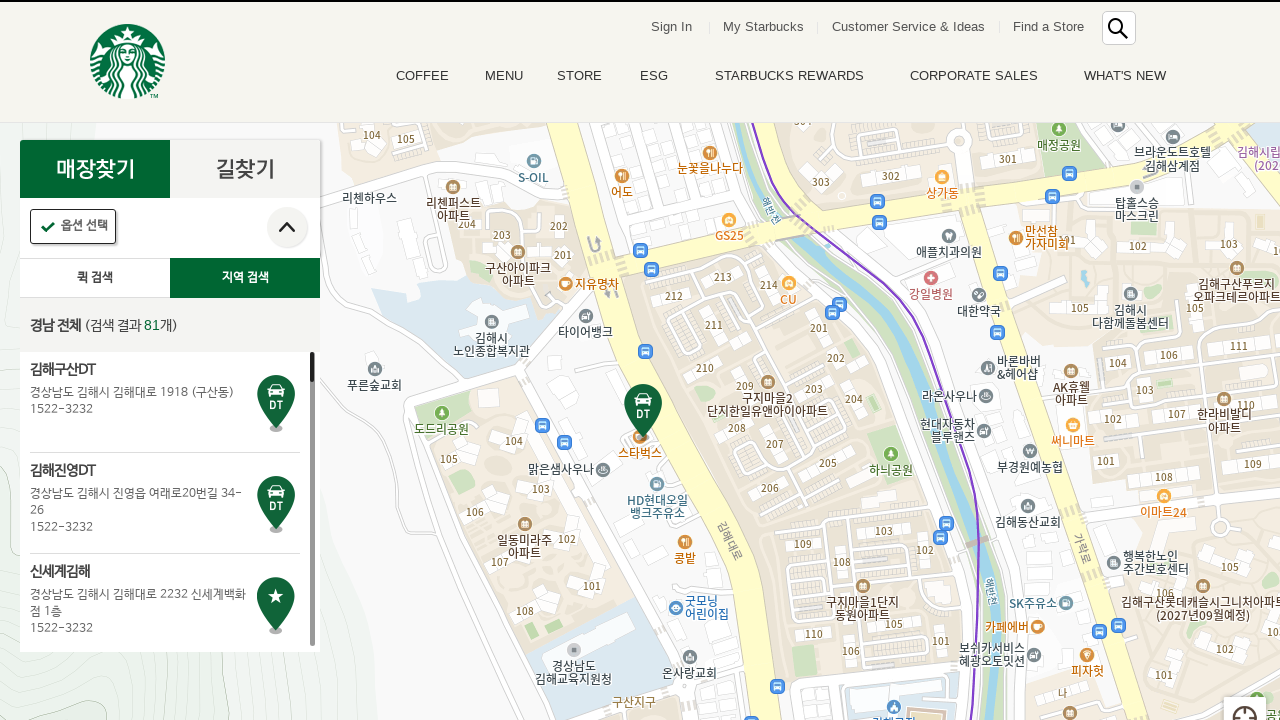

Clicked on first store in search results at (165, 402) on .quickSearchResultBoxSidoGugun .quickResultLstCon >> nth=0
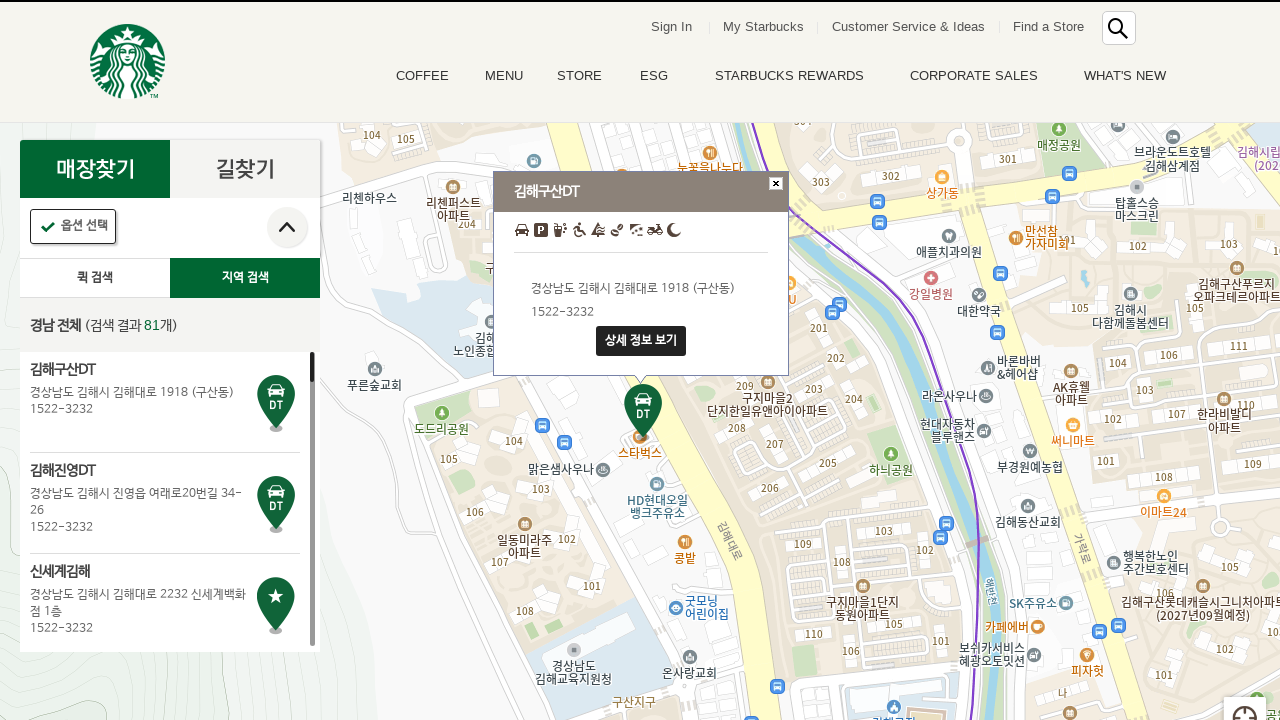

Waited for store selection to process
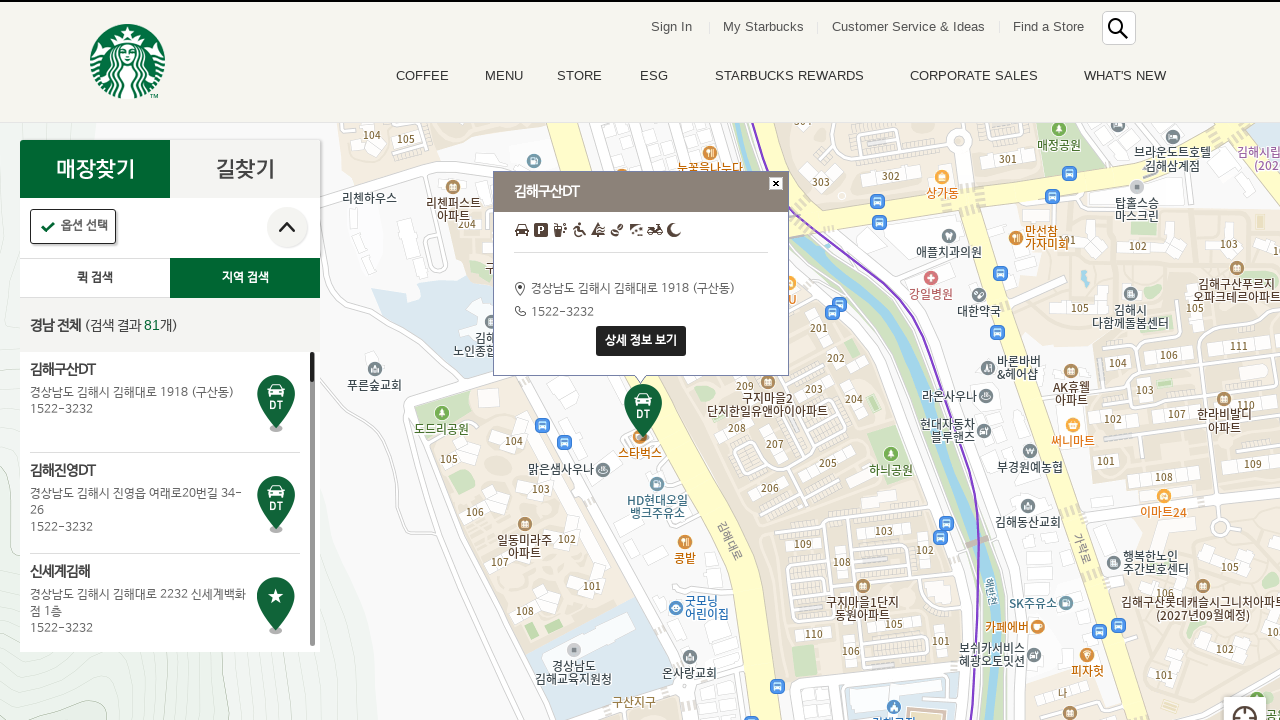

Store popup appeared with store information
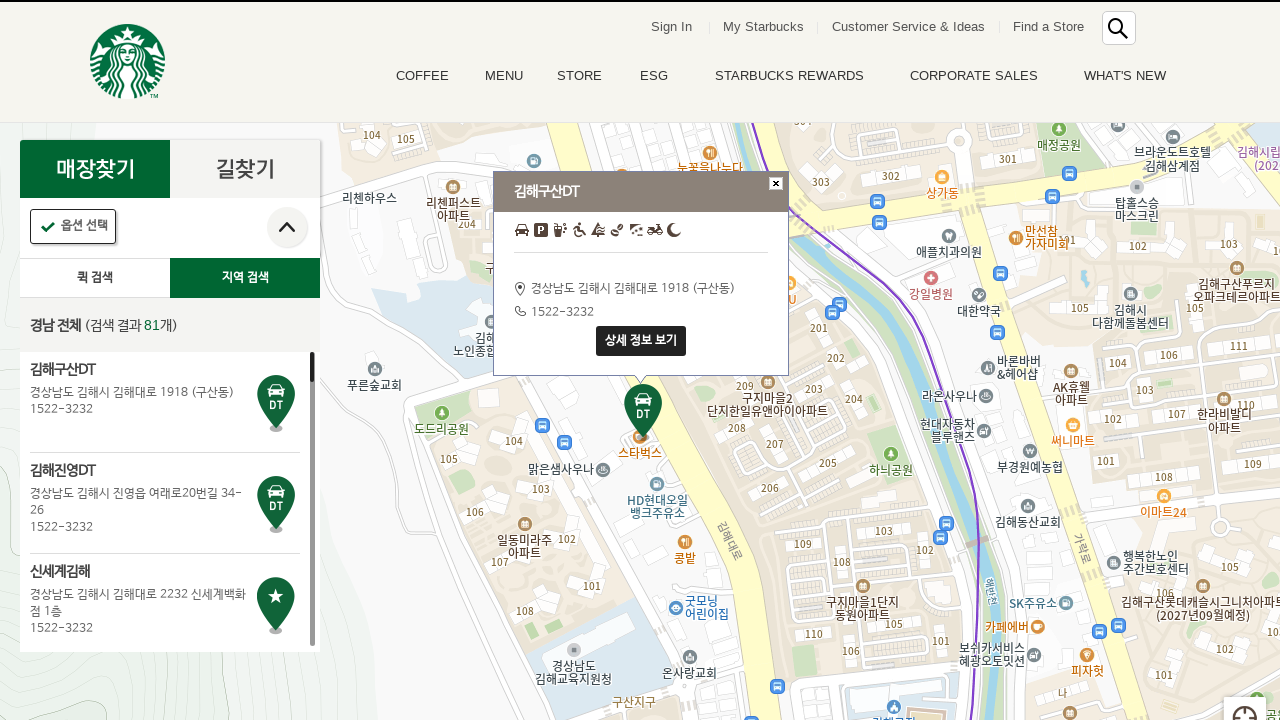

Clicked on store detail button to view more information at (641, 341) on .map_marker_pop .btn_marker_detail
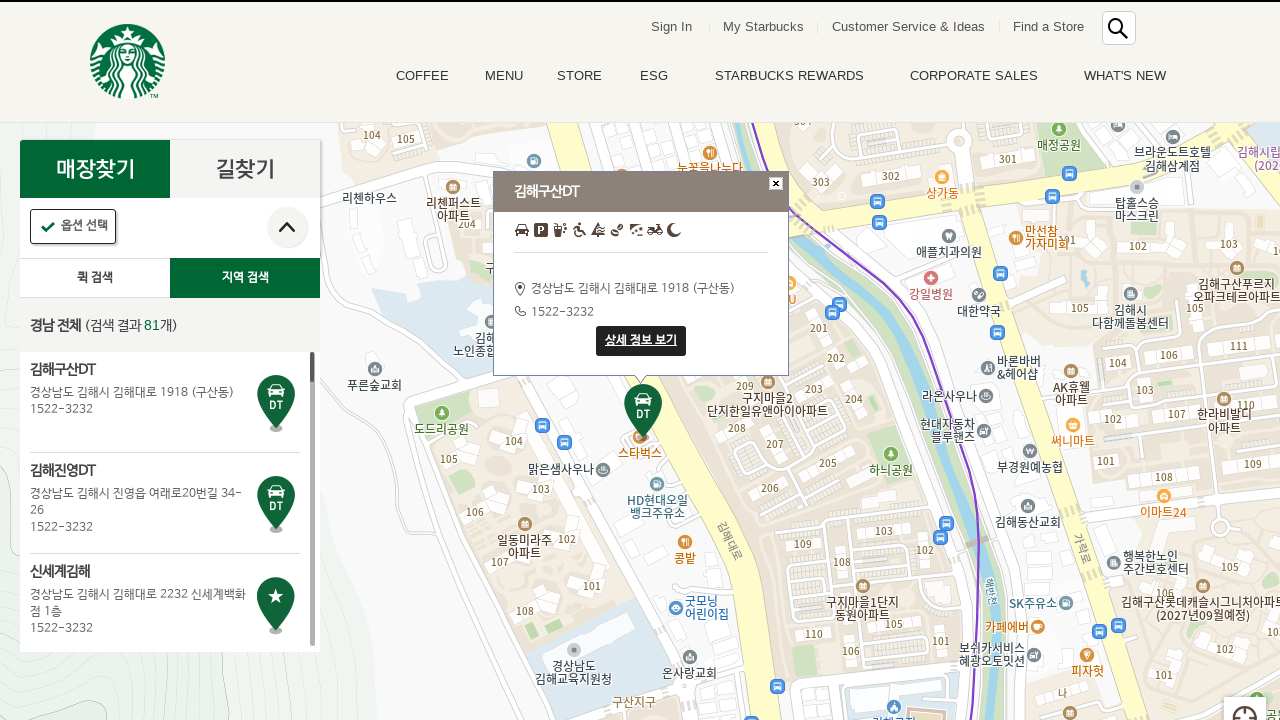

Waited for store detail page to load
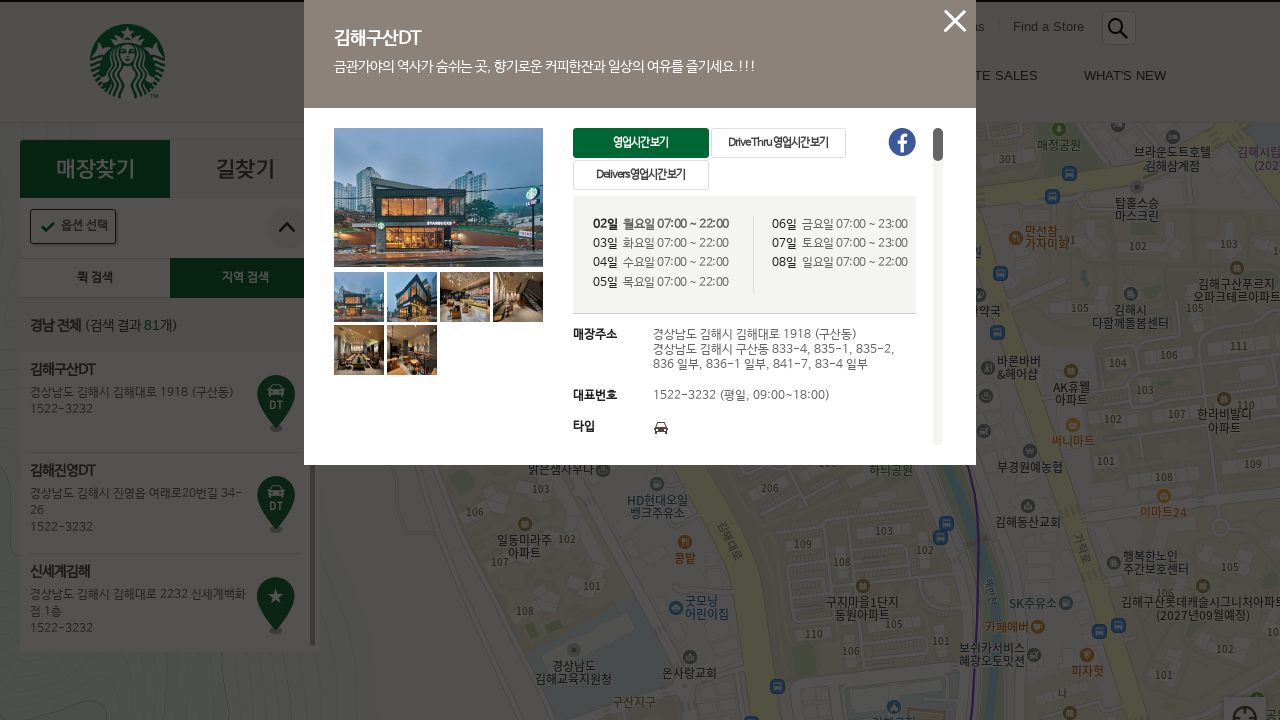

Store detail page elements loaded successfully
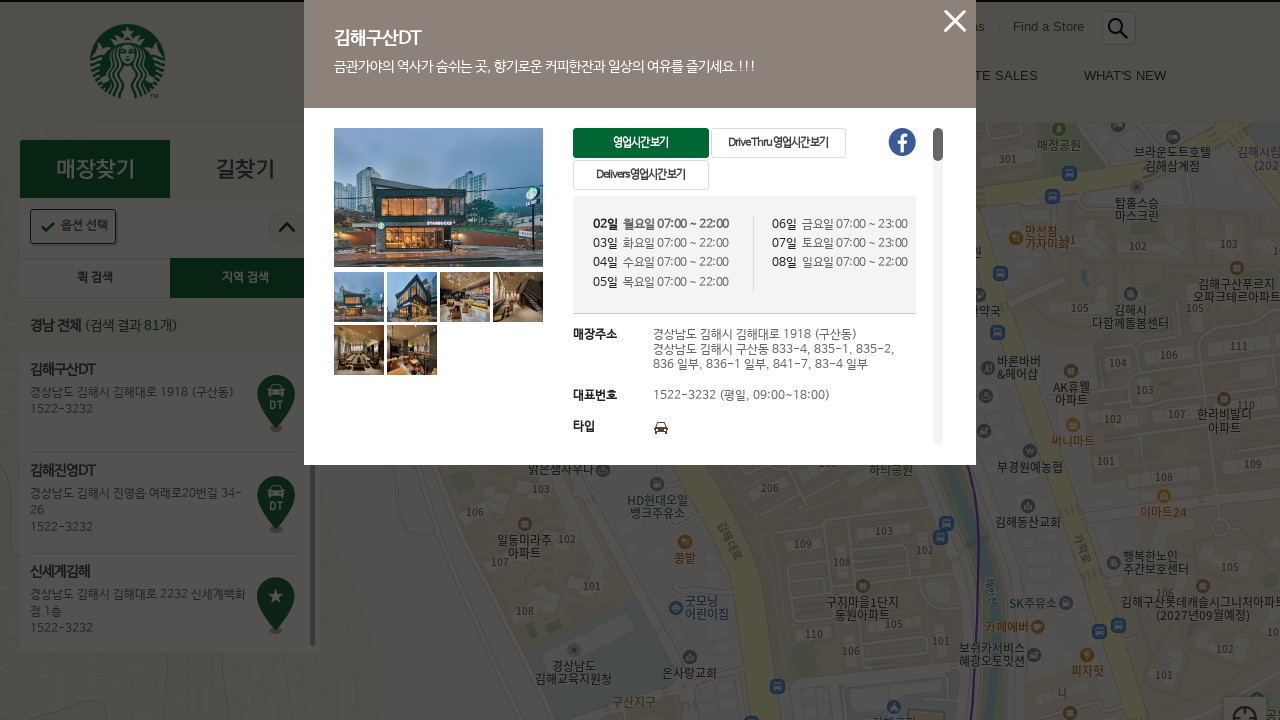

Clicked close button to close store detail popup at (955, 21) on .btn_pop_close a
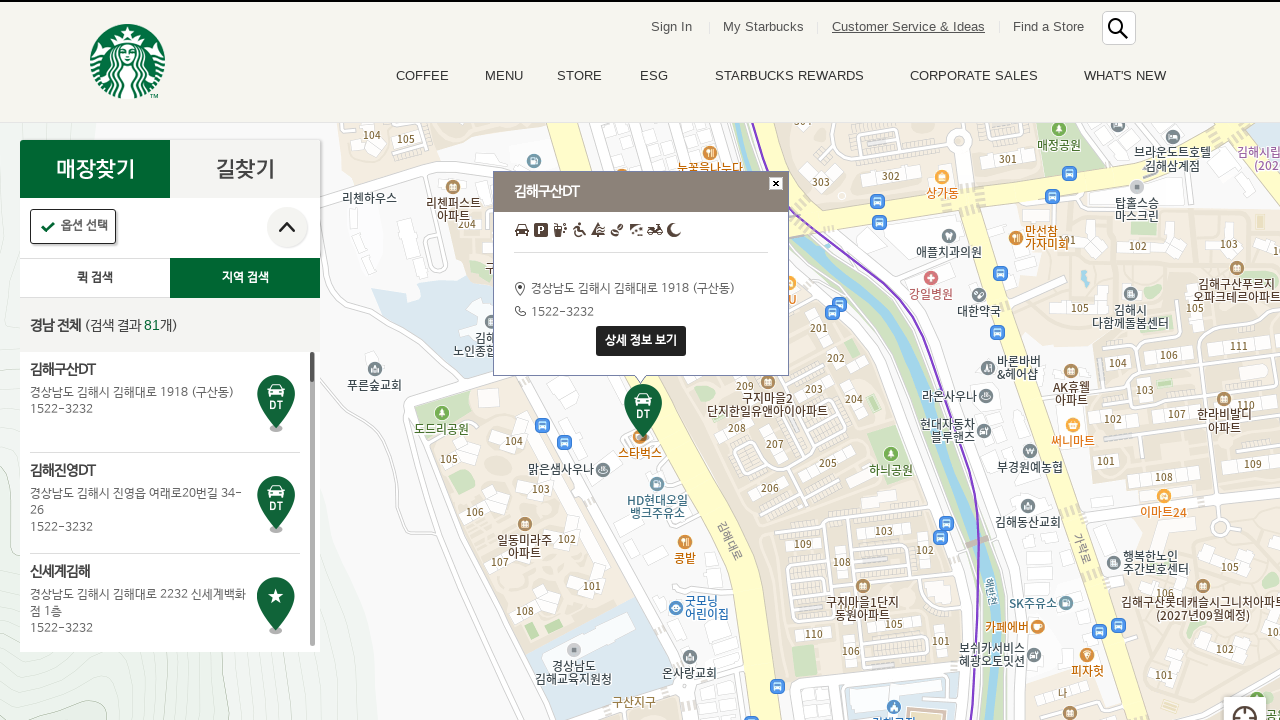

Waited for popup to close
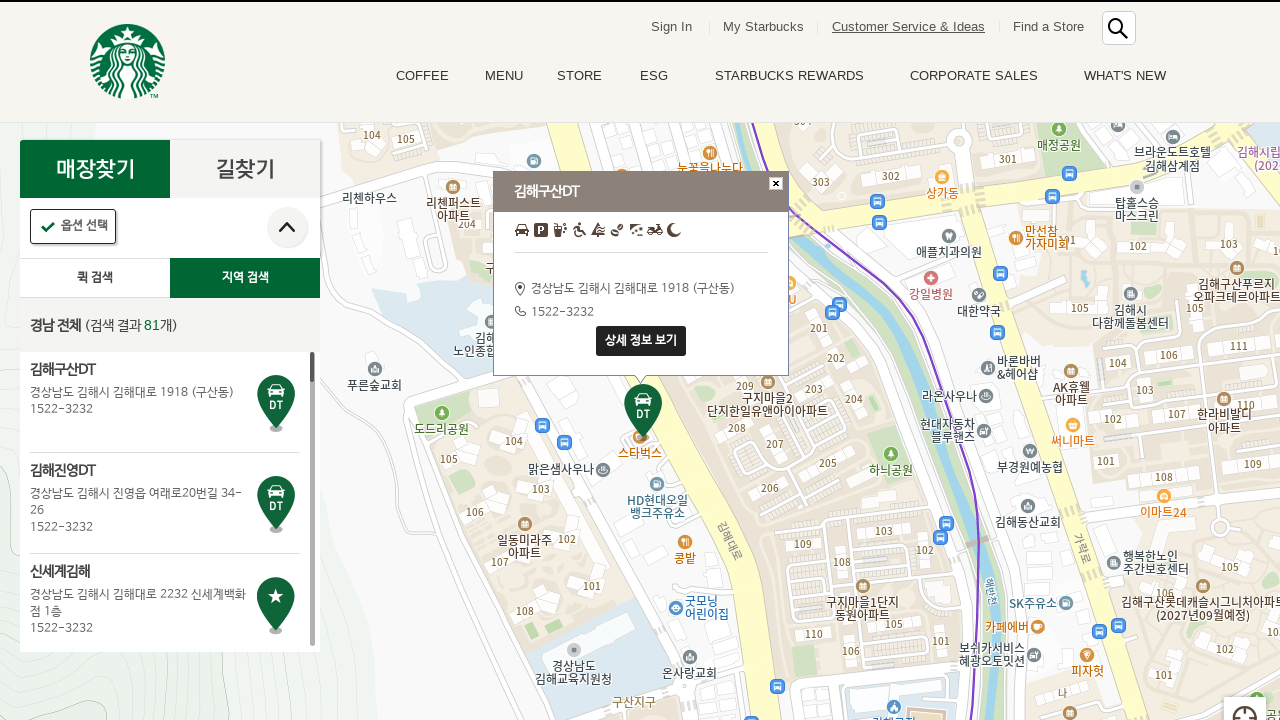

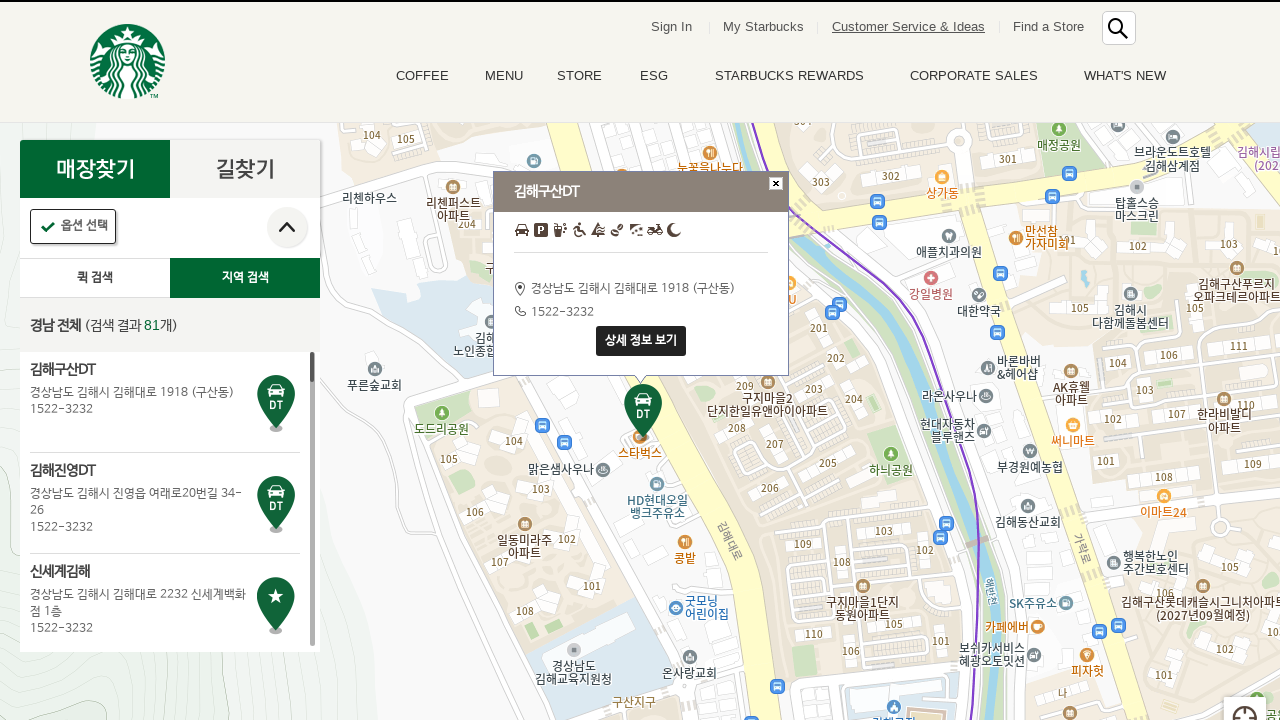